Navigates to the Selenium official website and scrolls down the page by 500 pixels using JavaScript execution.

Starting URL: https://www.selenium.dev/

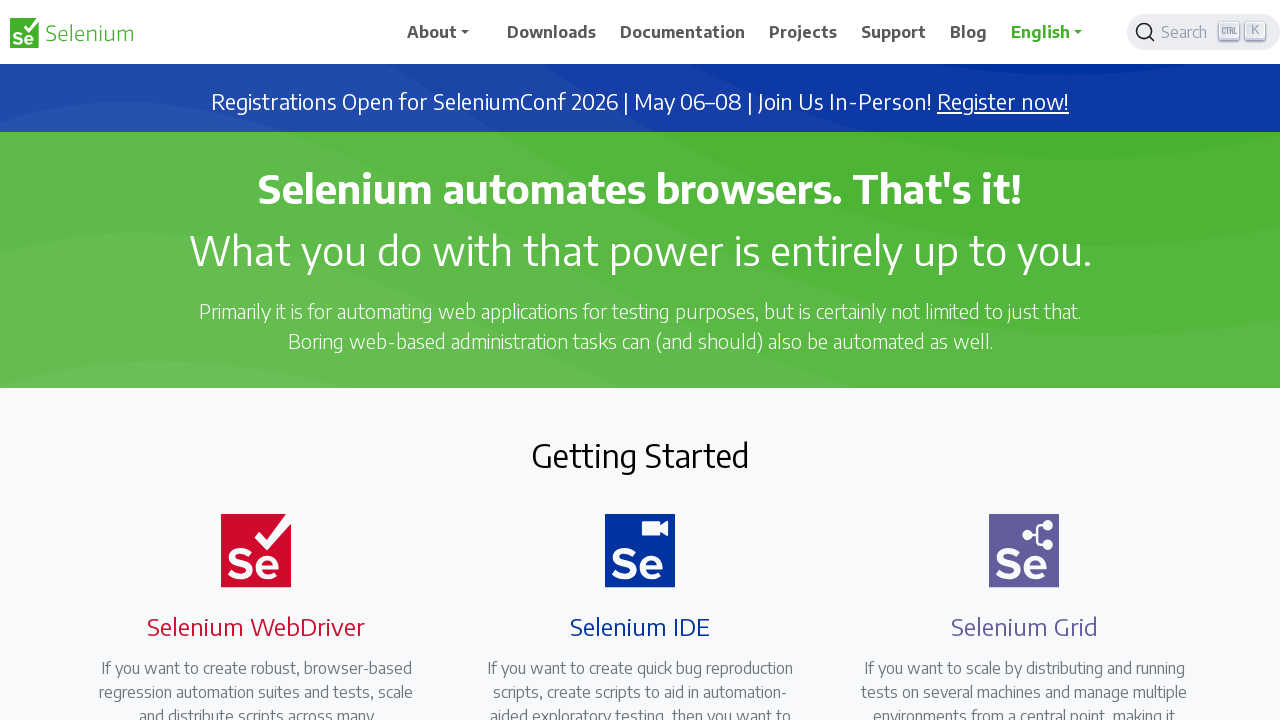

Navigated to Selenium official website
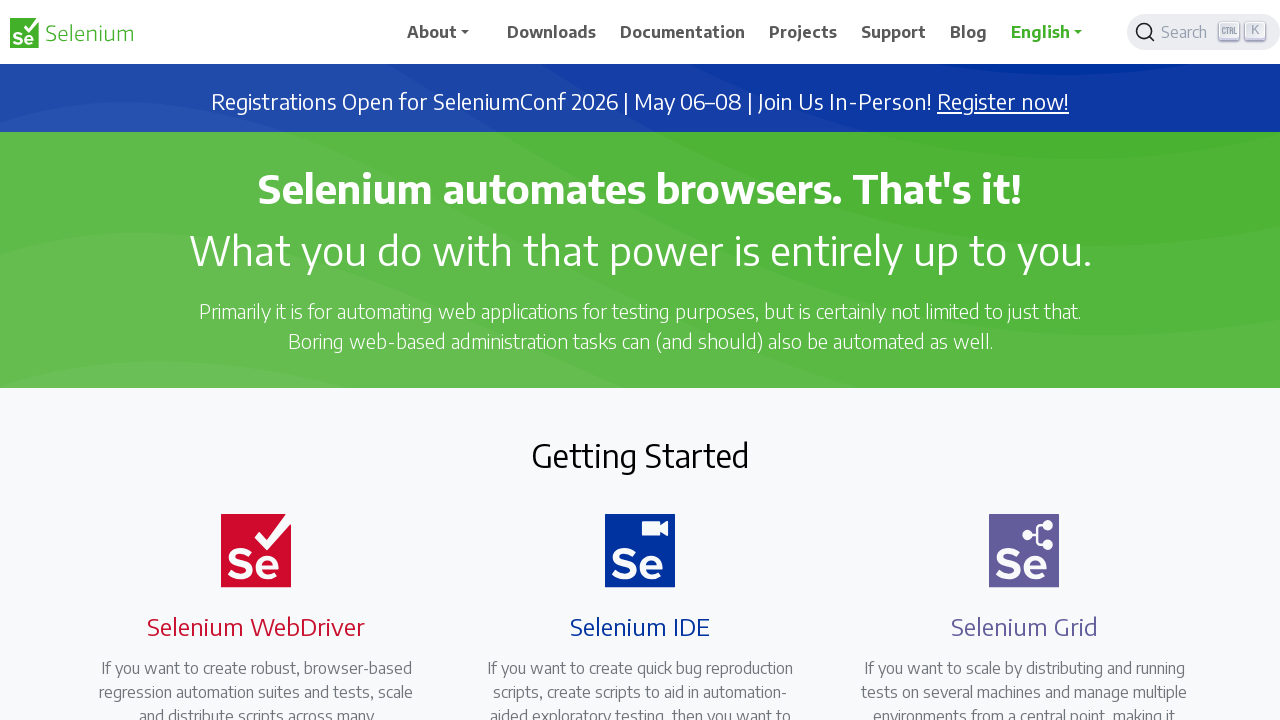

Scrolled down the page by 500 pixels
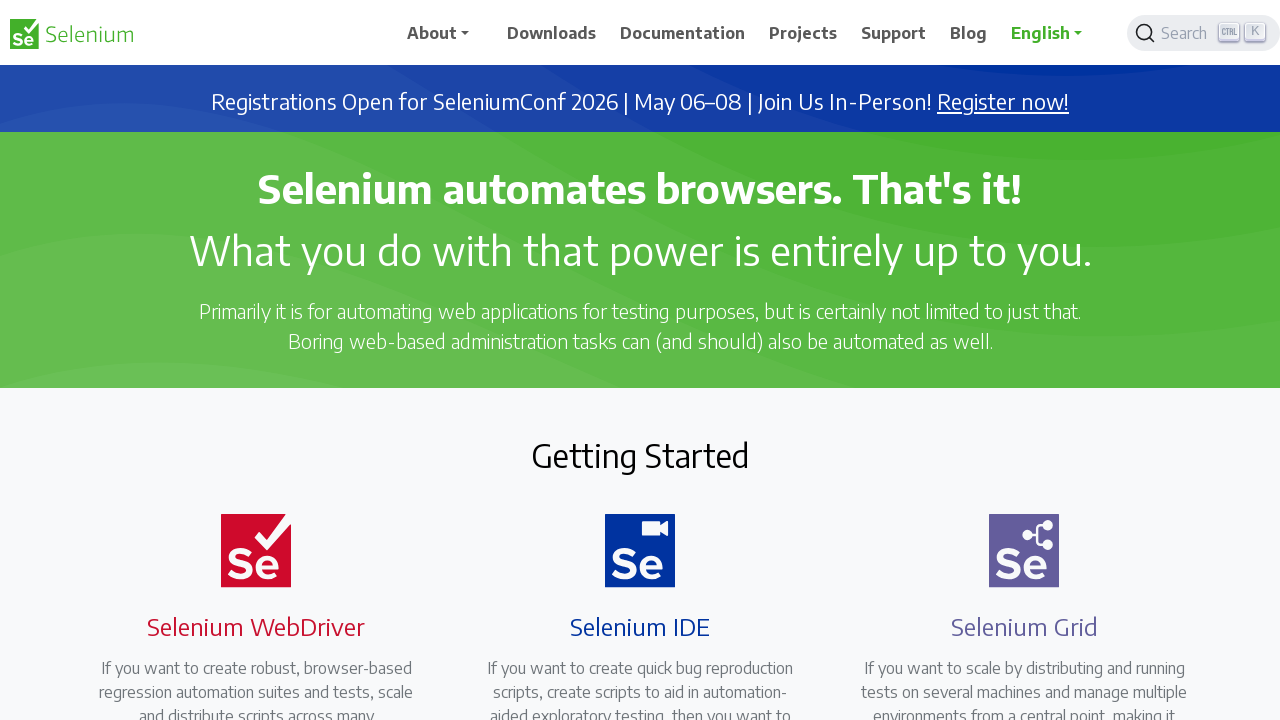

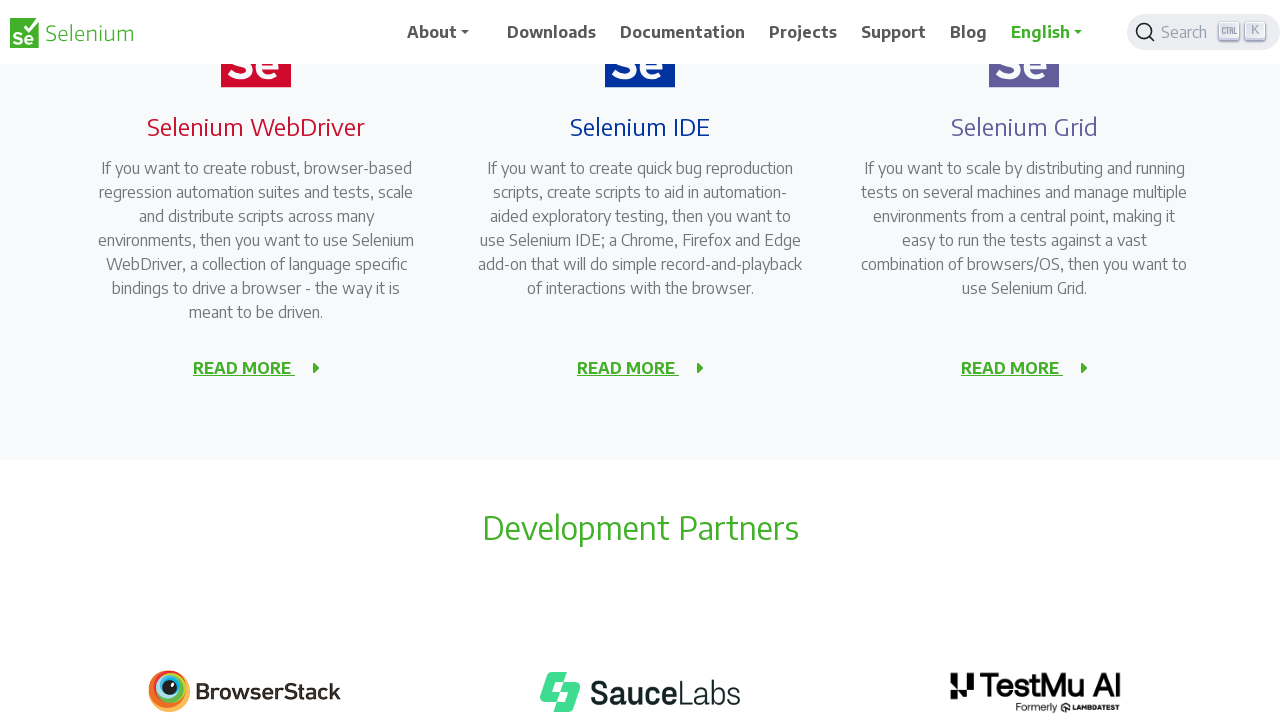